Tests positive validation by entering a valid INN number and verifying autocomplete suggestions appear

Starting URL: https://zachestnyibiznes.ru/

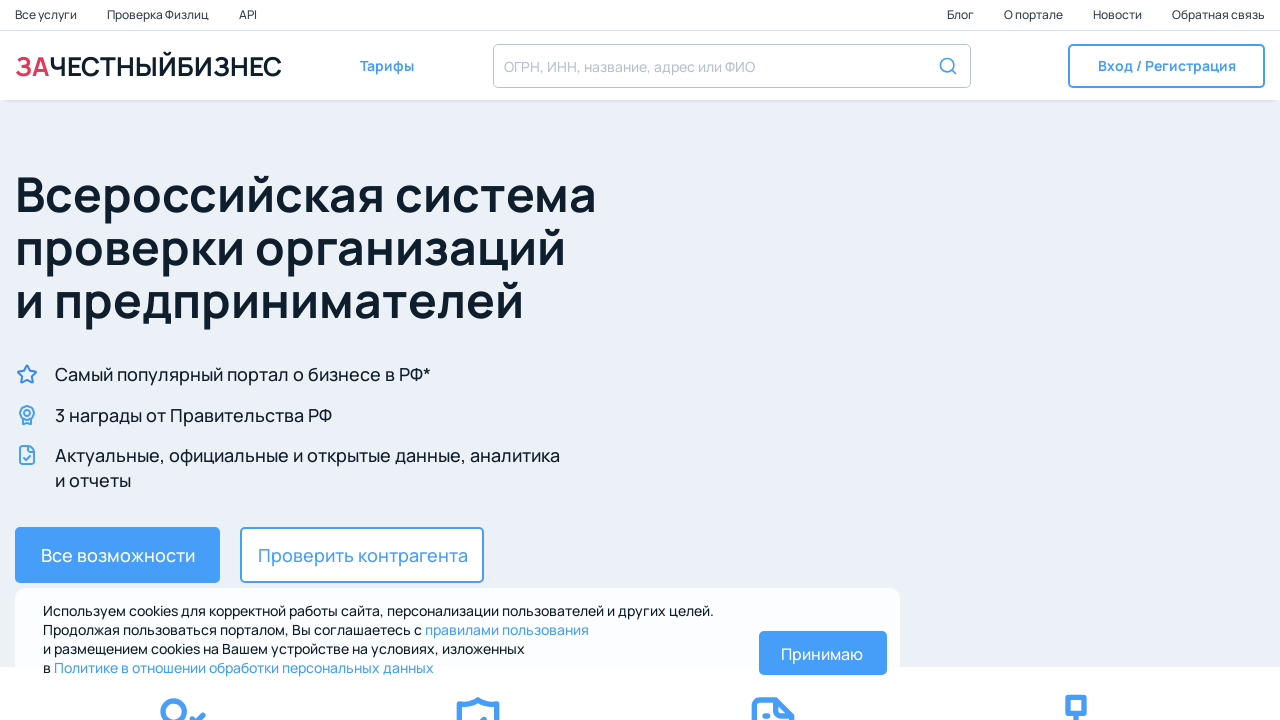

Clicked on the search input field at (714, 66) on internal:role=searchbox[name="Submit"i]
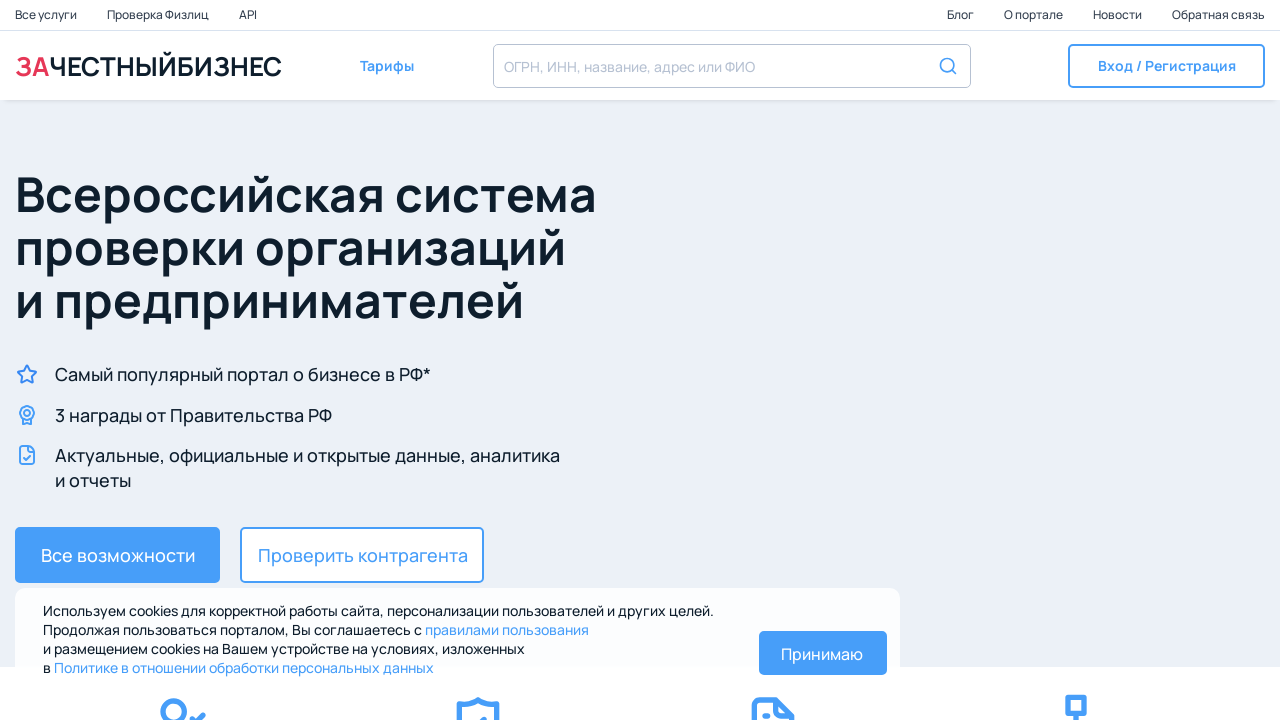

Filled search field with valid INN number '771706315618' on internal:role=searchbox[name="Submit"i]
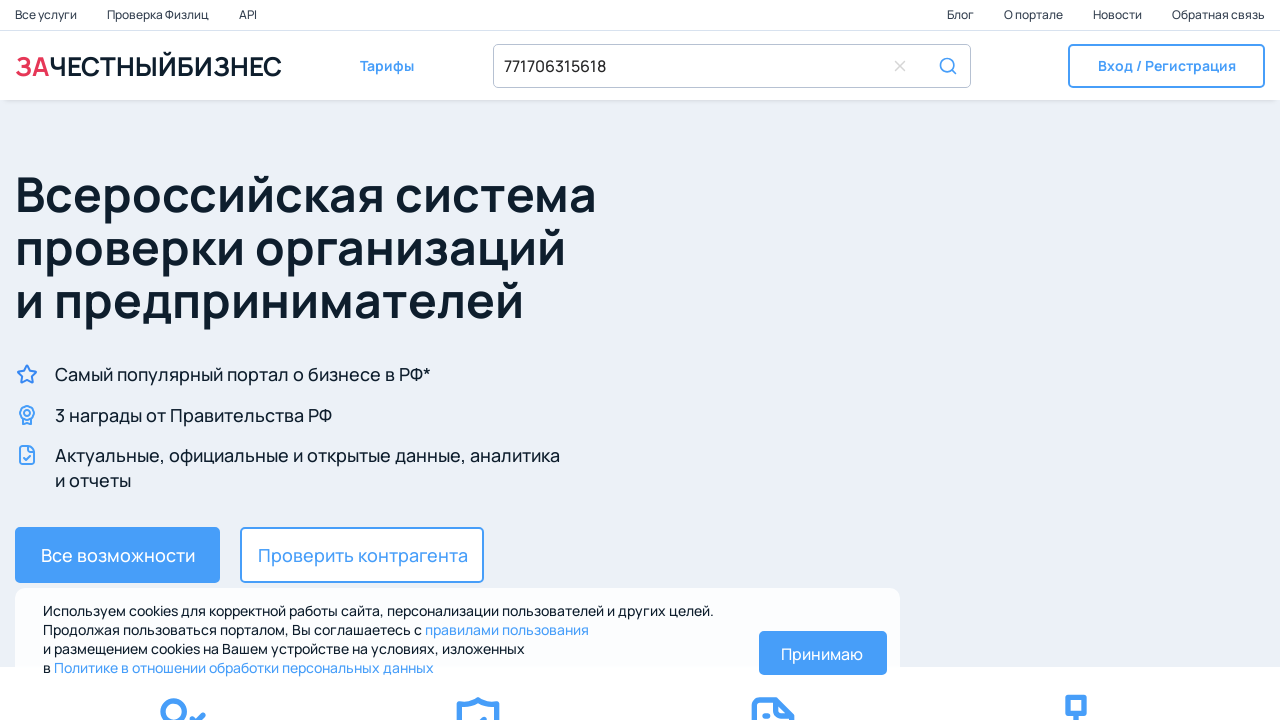

Waited for autocomplete suggestion to appear
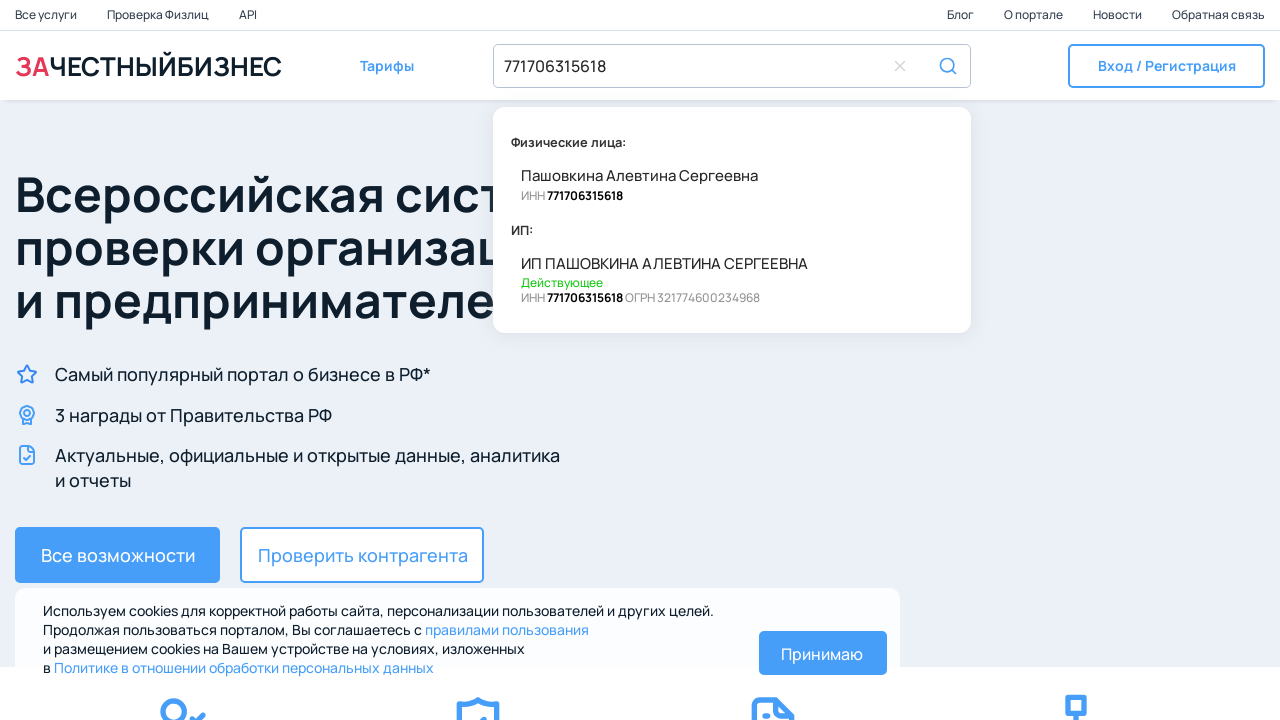

Verified autocomplete suggestion 'Пашовкина Алевтина Сергеевна ИНН' is visible
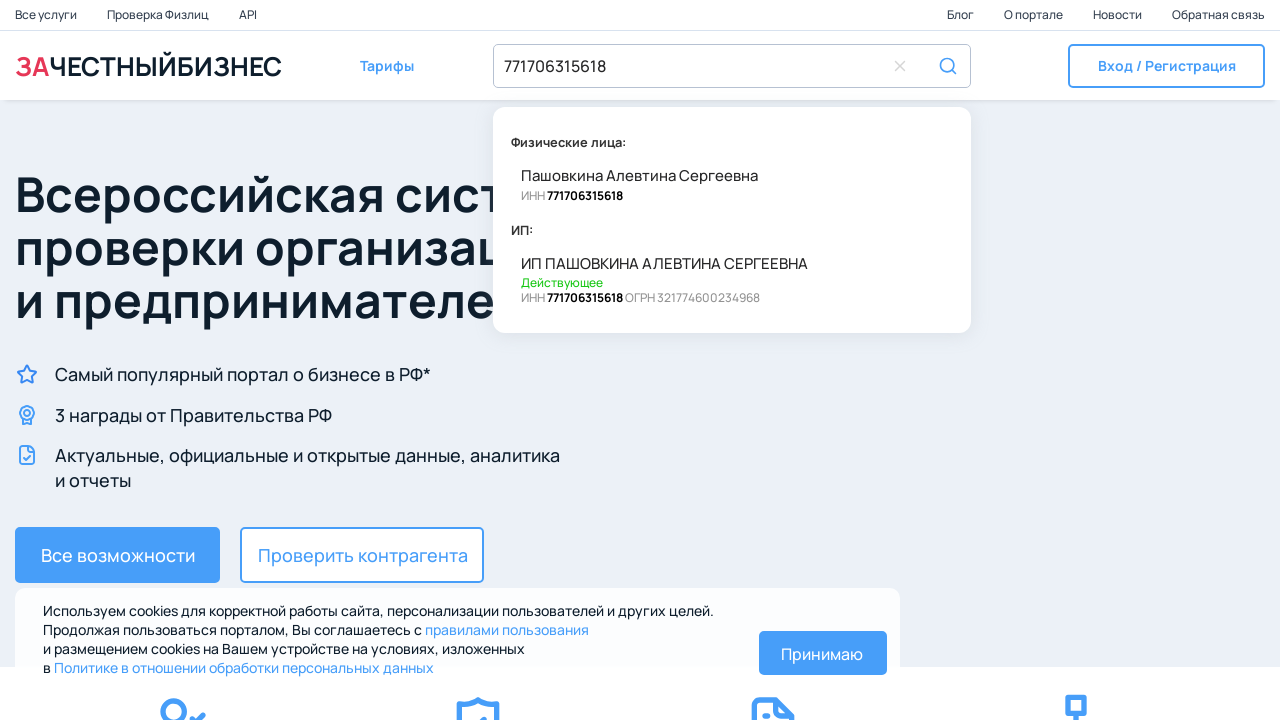

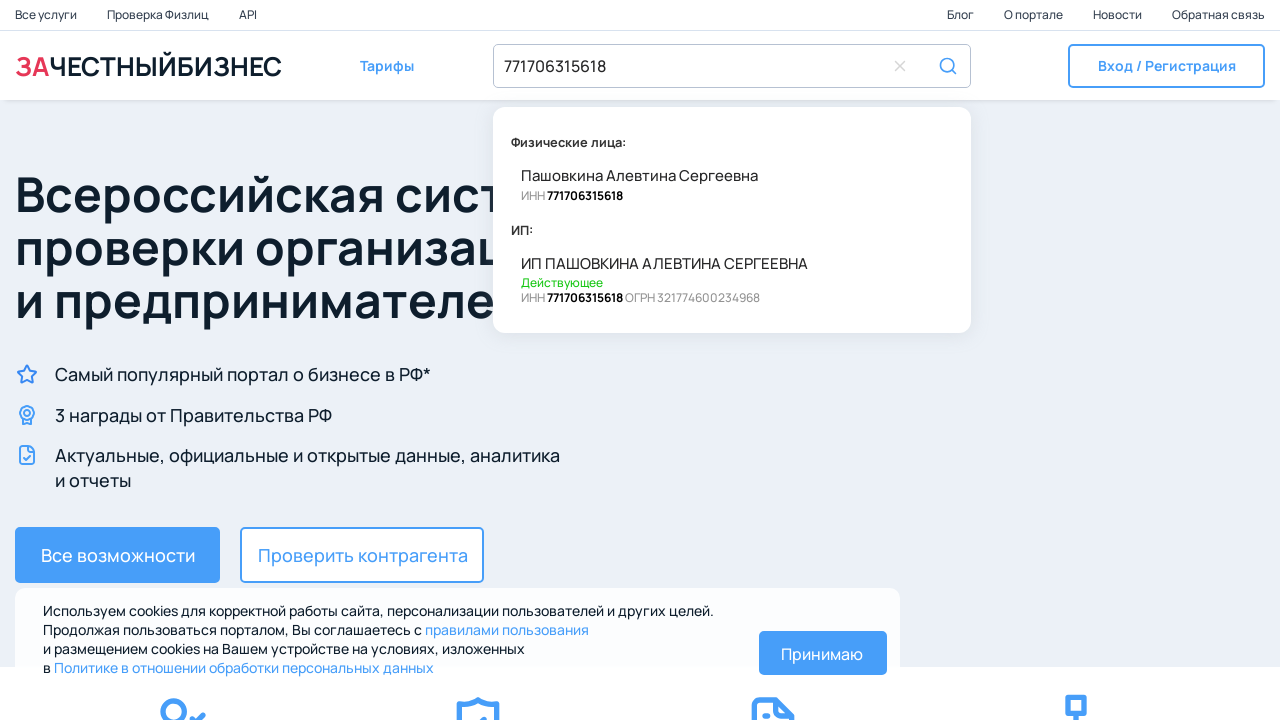